Navigates to YouTube and enters a search query in the search box

Starting URL: https://www.youtube.com

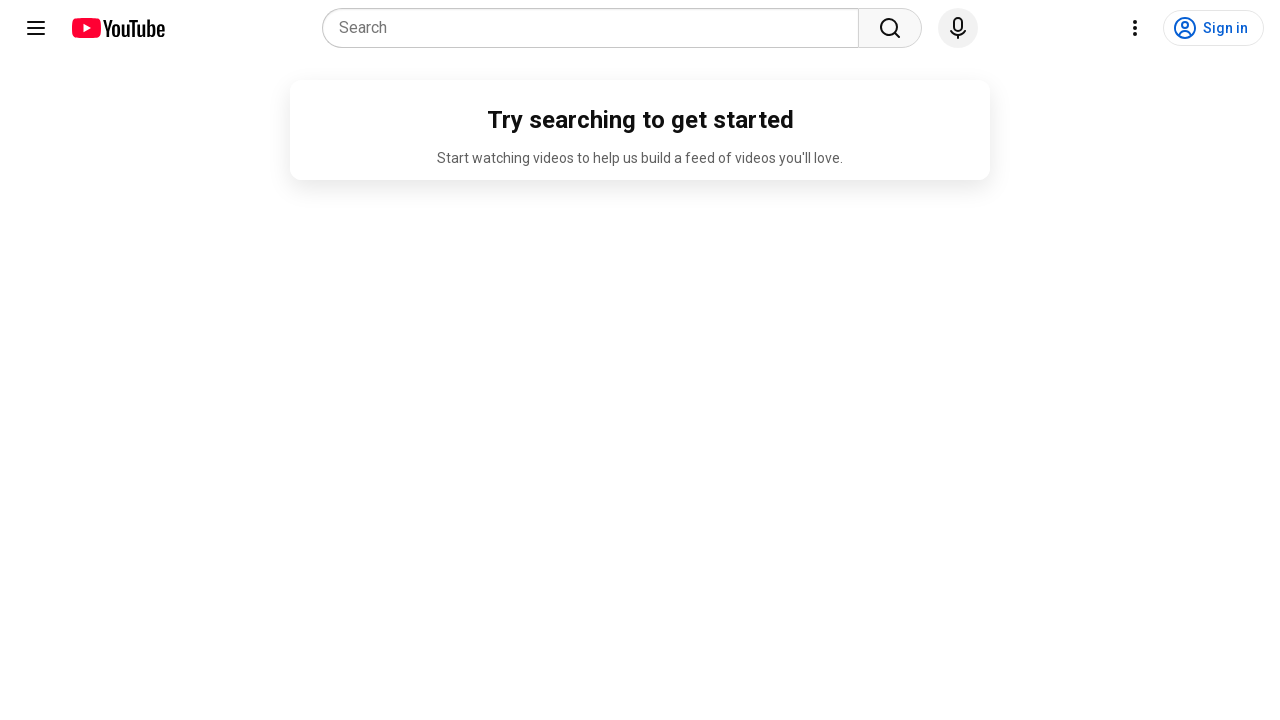

Filled YouTube search box with 'programming tutorials' on input[name='search_query']
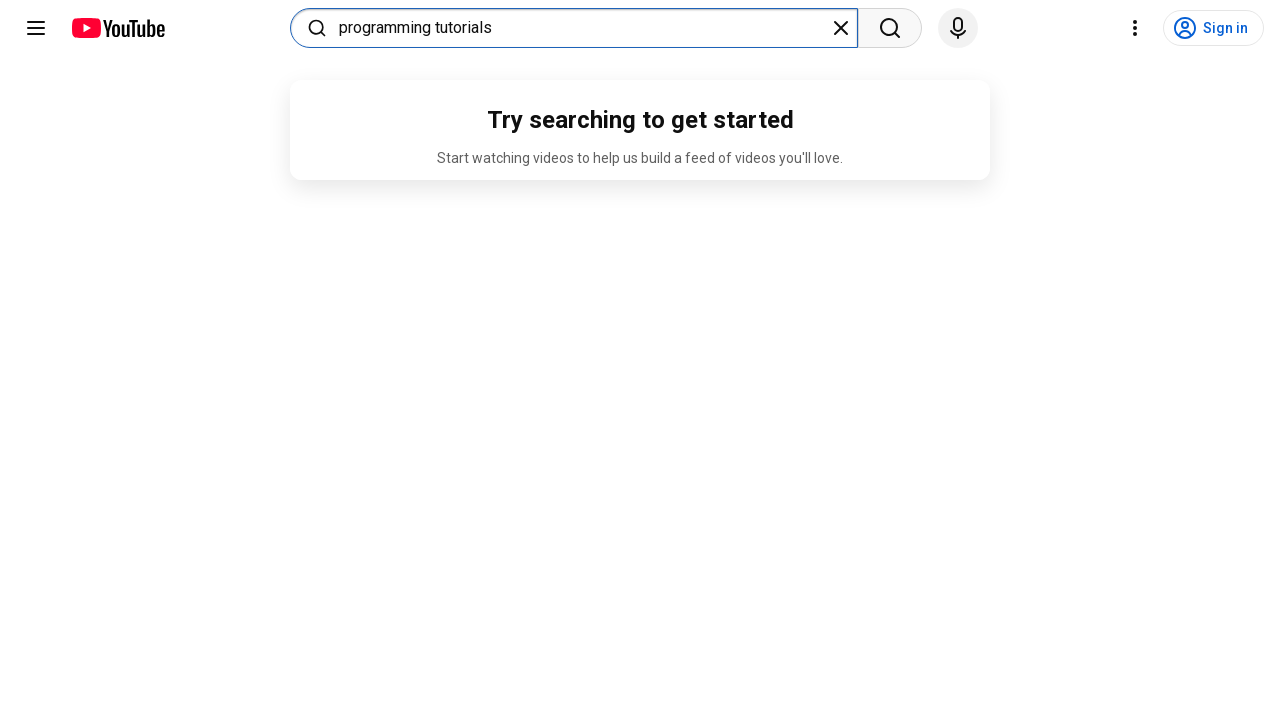

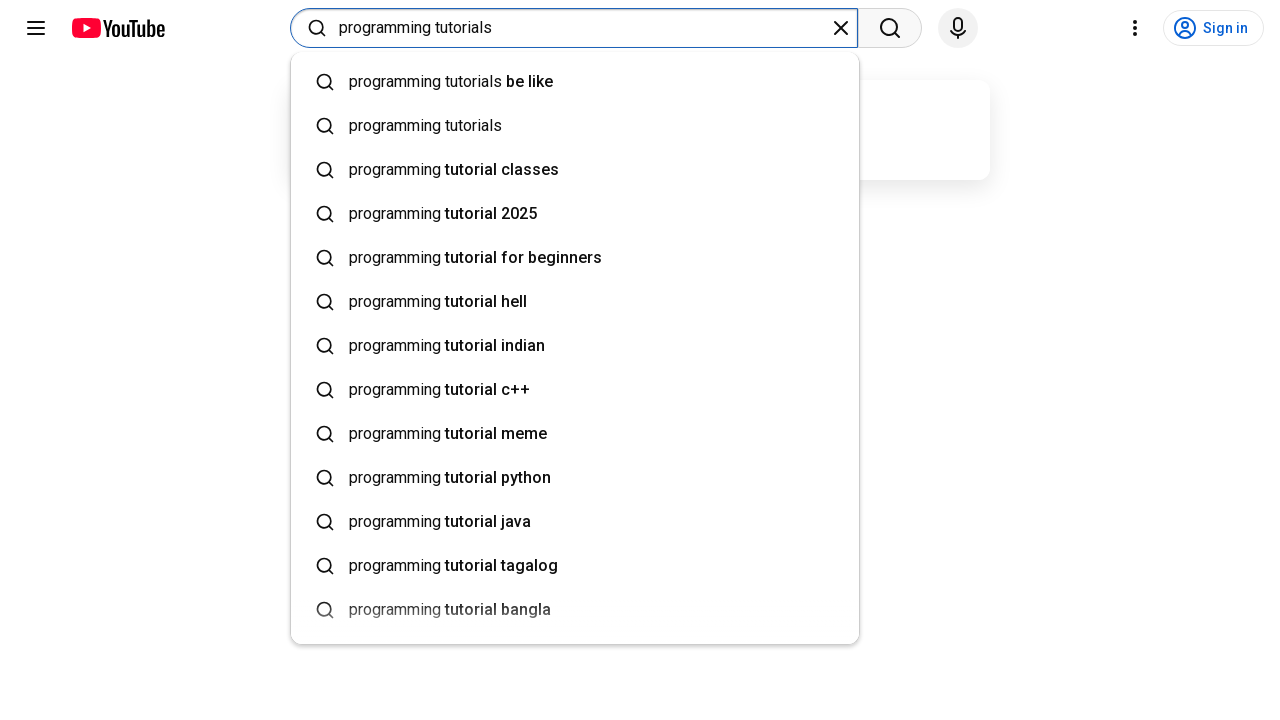